Tests dynamic controls page by toggling an input field's enabled state and then entering text into the textbox

Starting URL: https://v1.training-support.net/selenium/dynamic-controls

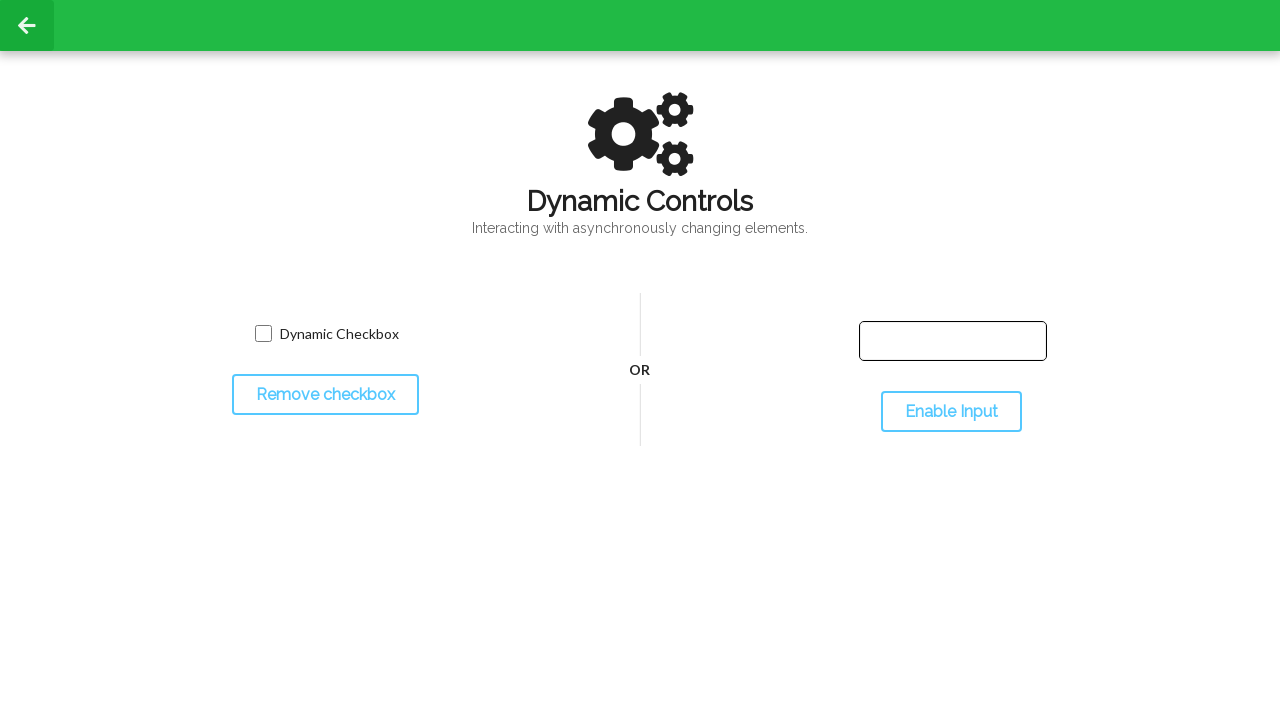

Located the input text box element
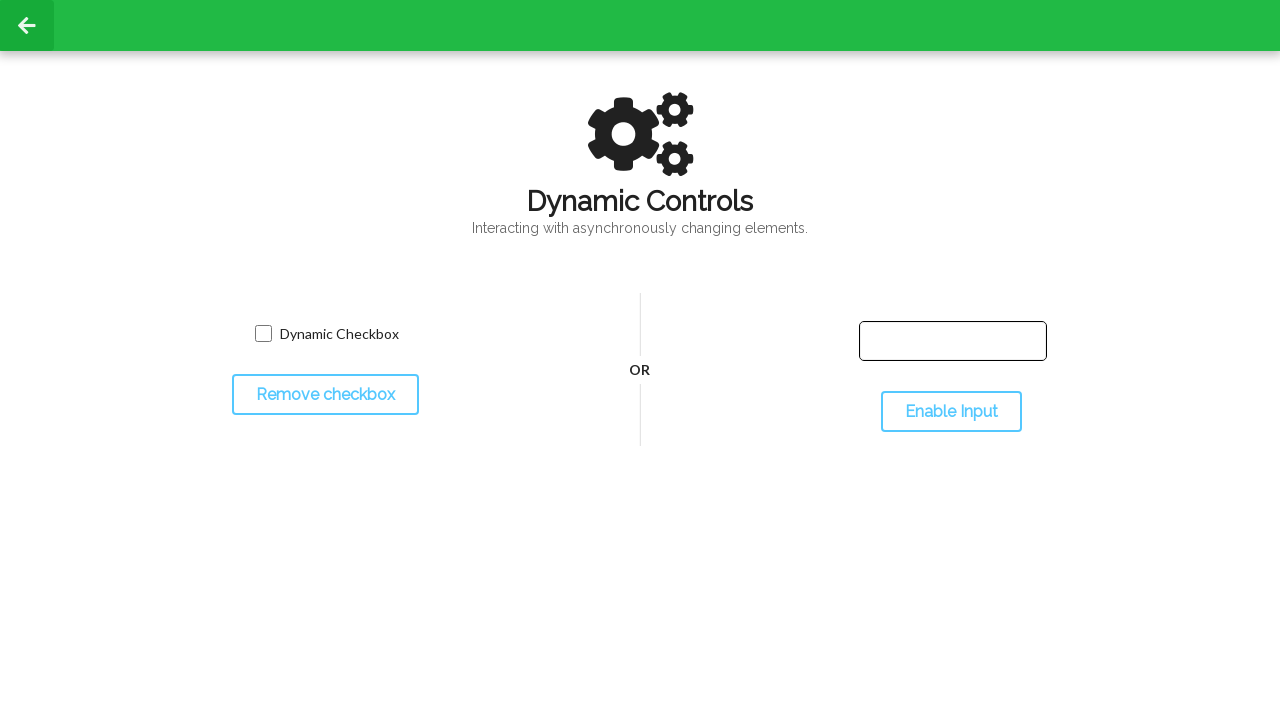

Clicked the toggle input button to enable the textbox at (951, 412) on #toggleInput
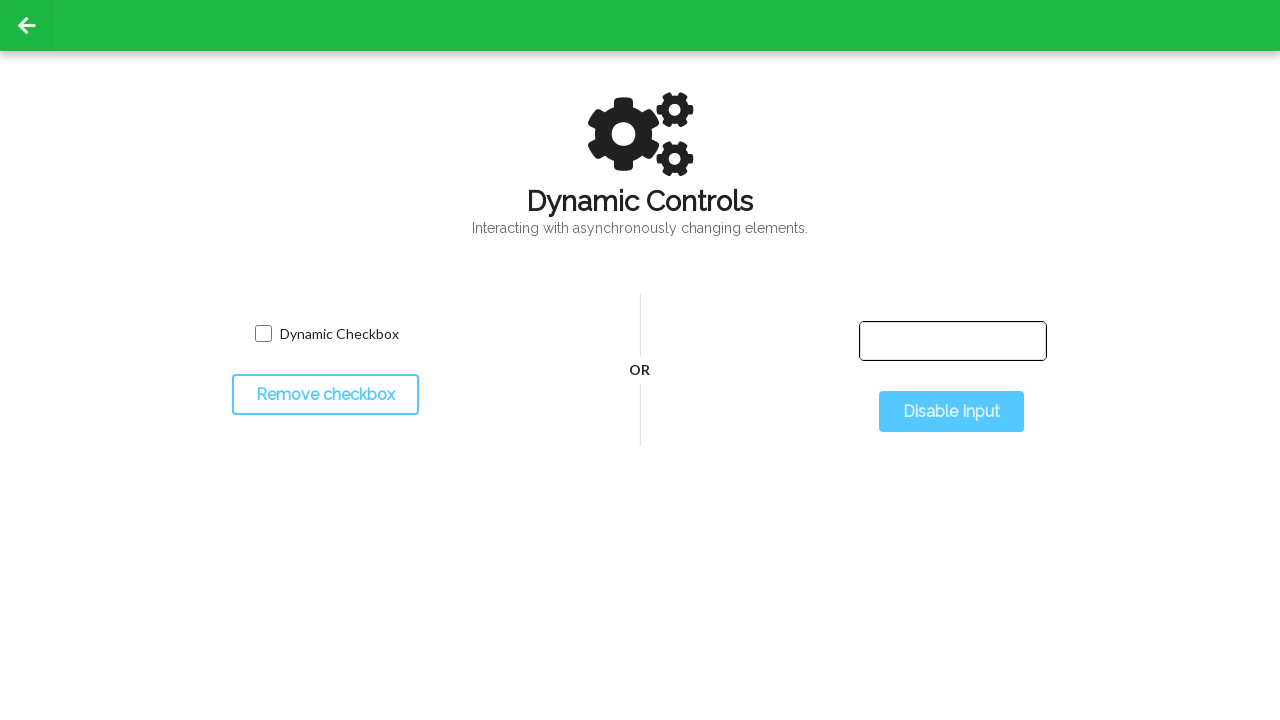

Waited for the textbox to become enabled
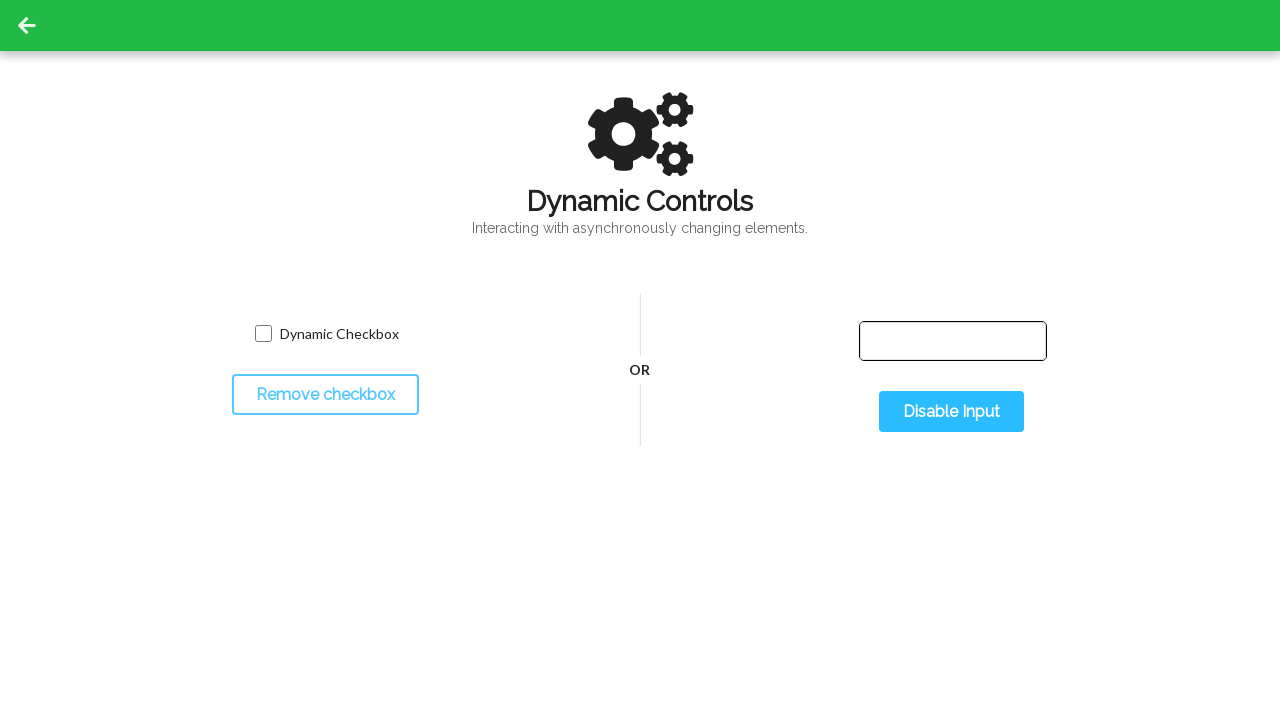

Filled the enabled textbox with 'Selenium with Python' on #input-text
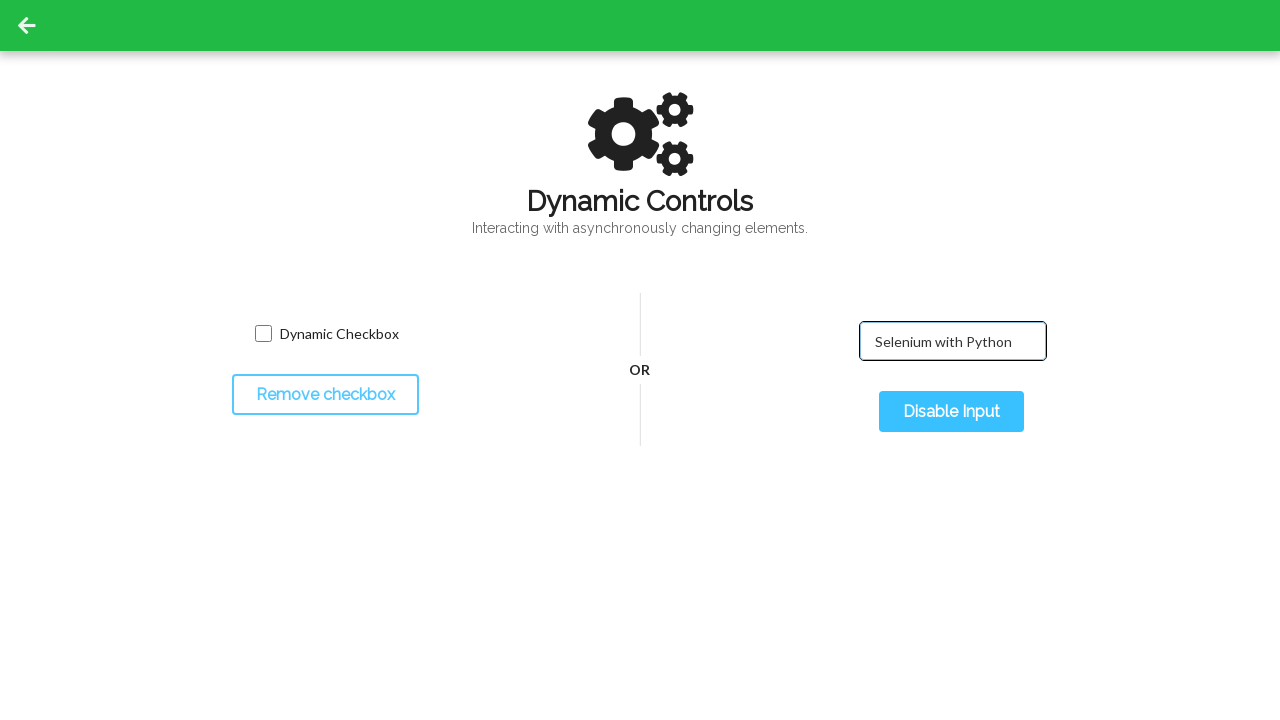

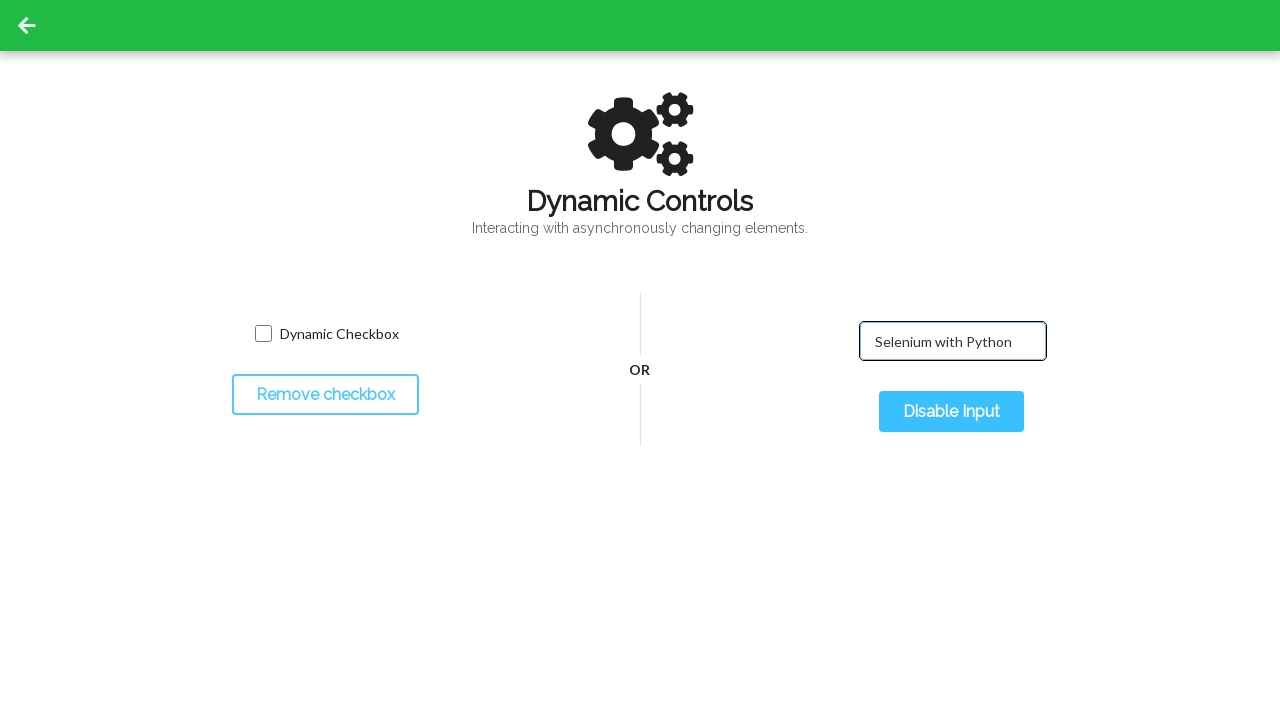